Tests jQuery UI datepicker widget by switching to an iframe, clicking the datepicker input to open it, navigating to a specific month/year using next/prev buttons, and selecting a specific day.

Starting URL: http://jqueryui.com/datepicker

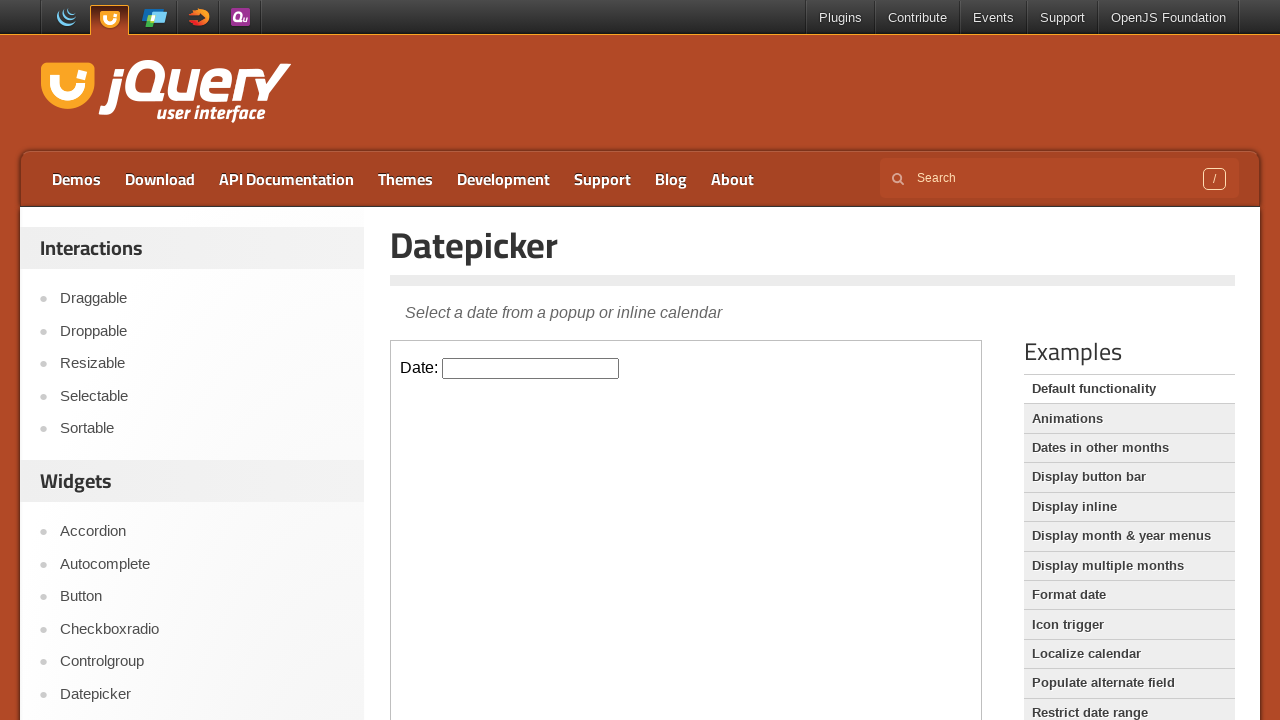

Located iframe containing datepicker widget
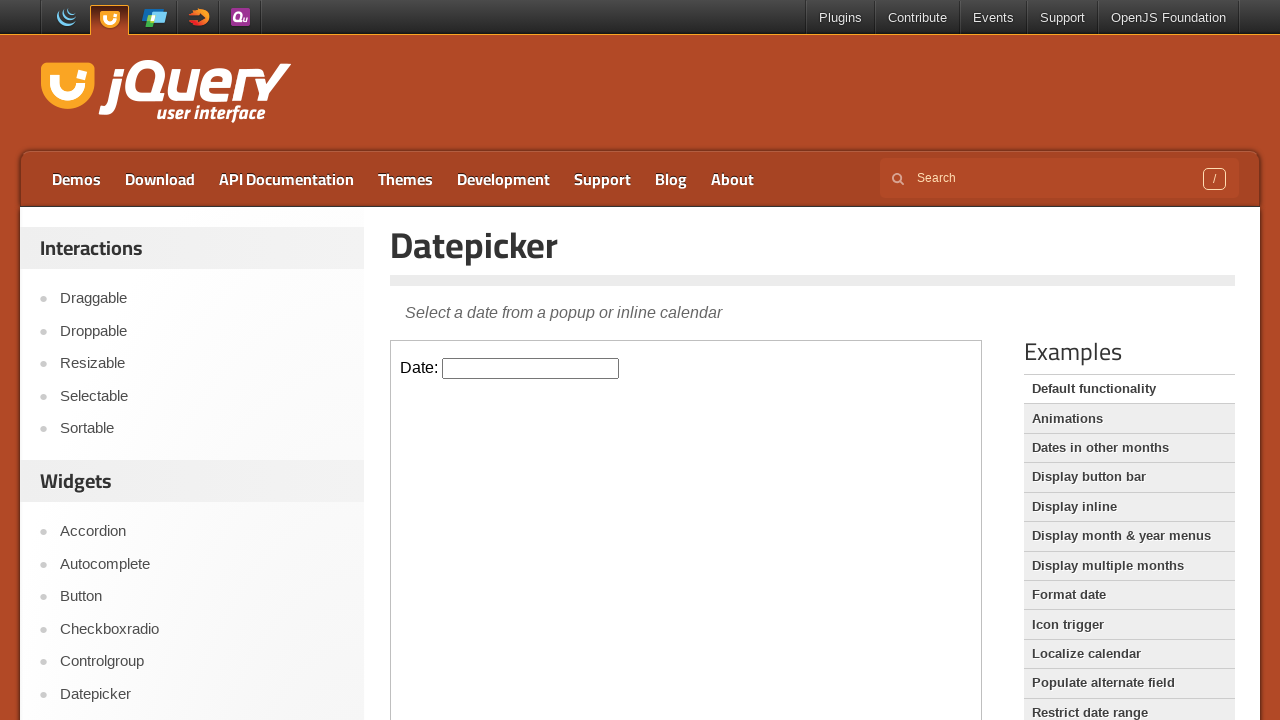

Clicked datepicker input to open calendar at (531, 368) on iframe.demo-frame >> internal:control=enter-frame >> #datepicker
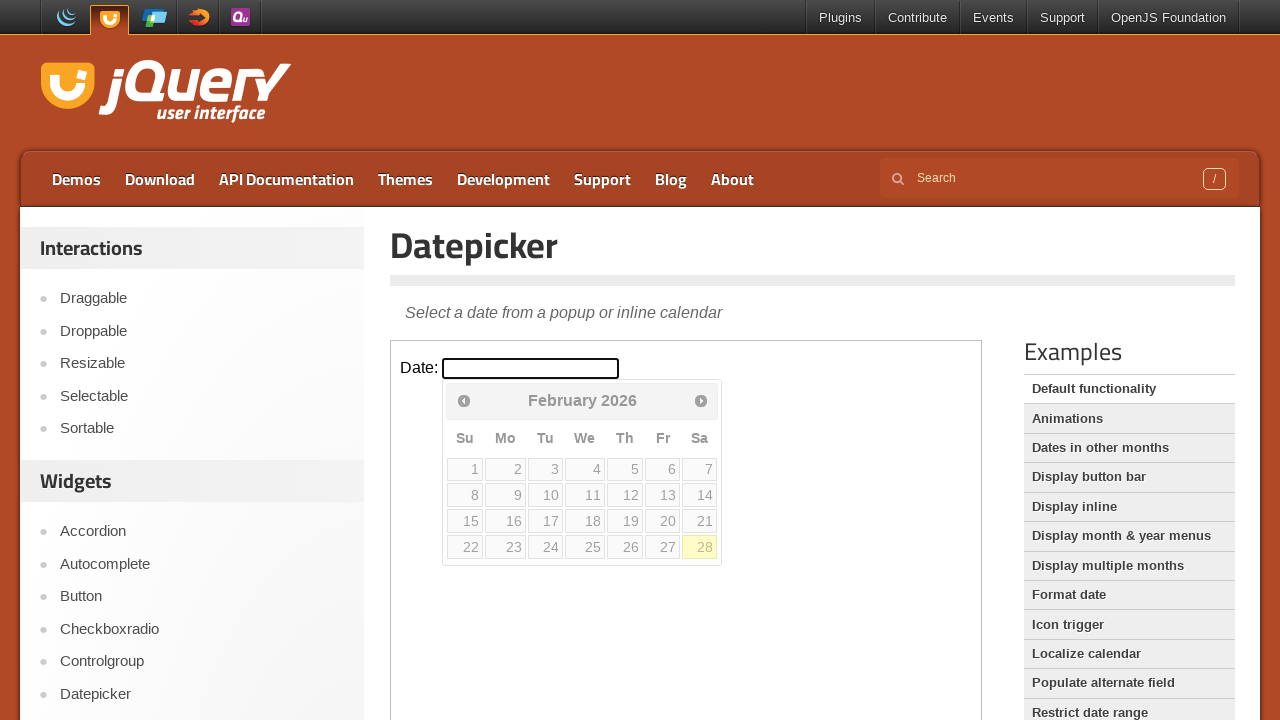

Datepicker calendar appeared
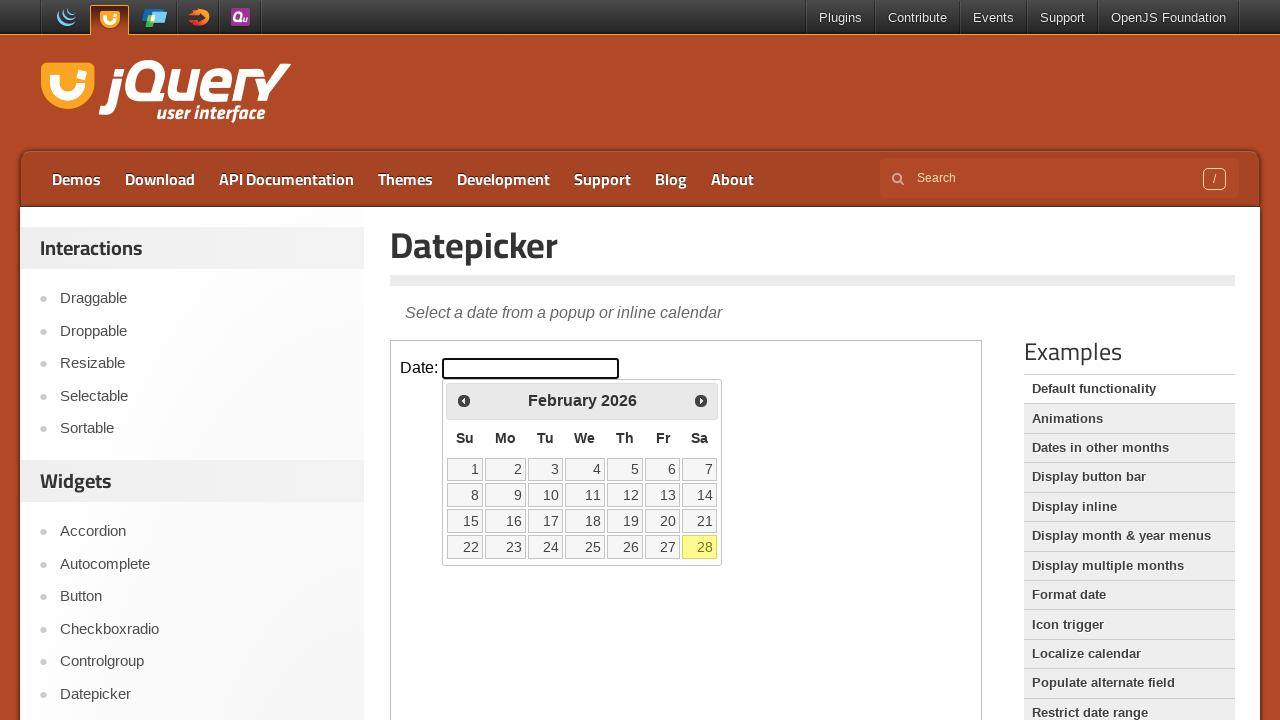

Clicked previous button to navigate backward (currently: FEBRUARY 2026) at (464, 400) on iframe.demo-frame >> internal:control=enter-frame >> .ui-datepicker-prev
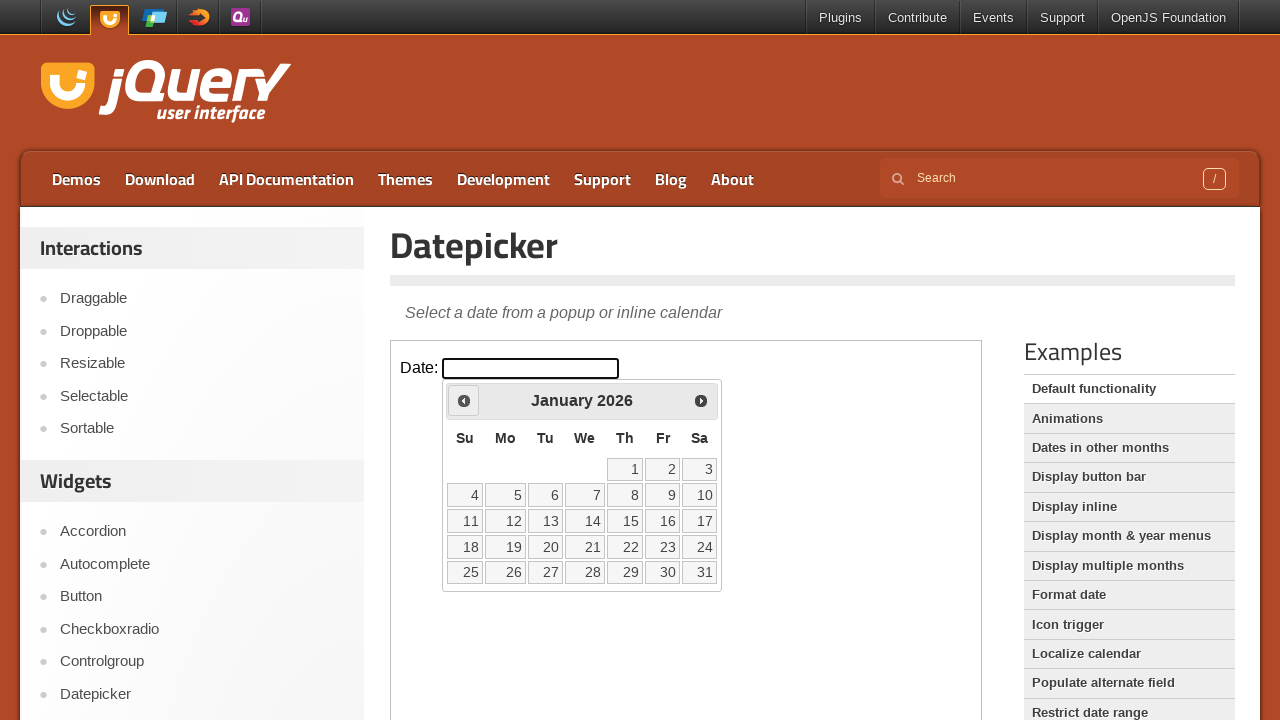

Waited for calendar to update
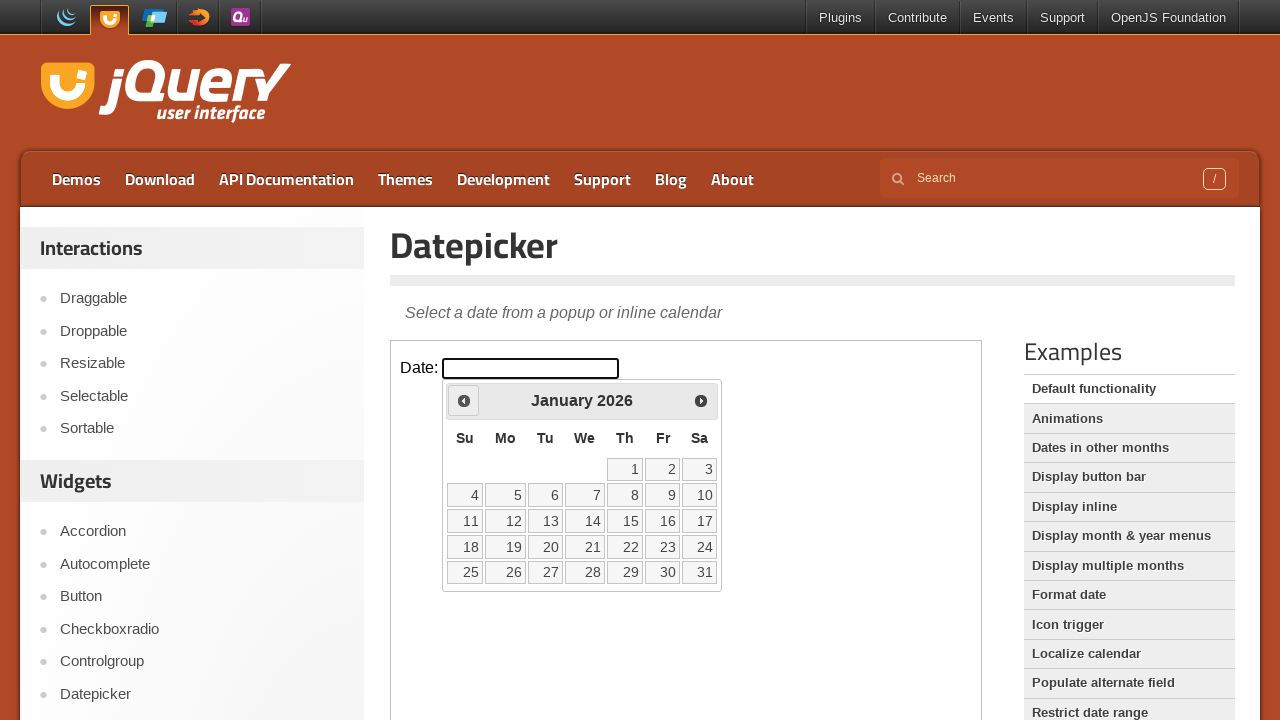

Clicked previous button to navigate backward (currently: JANUARY 2026) at (464, 400) on iframe.demo-frame >> internal:control=enter-frame >> .ui-datepicker-prev
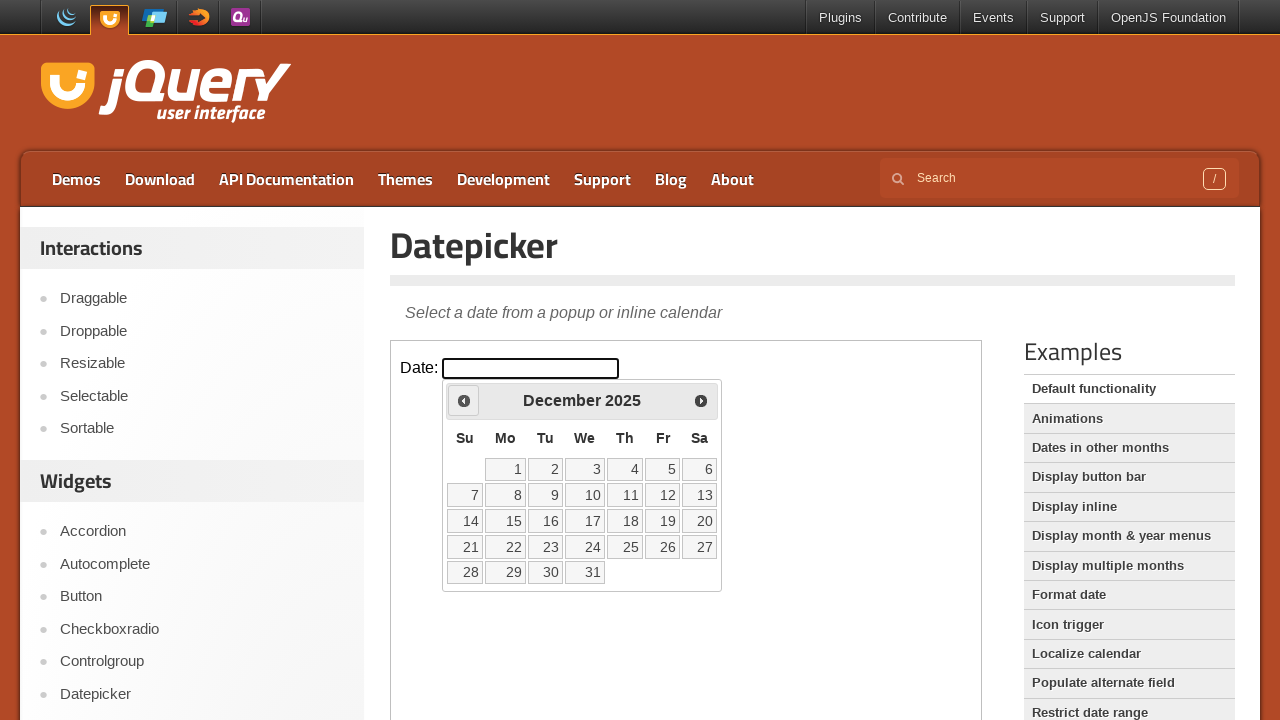

Waited for calendar to update
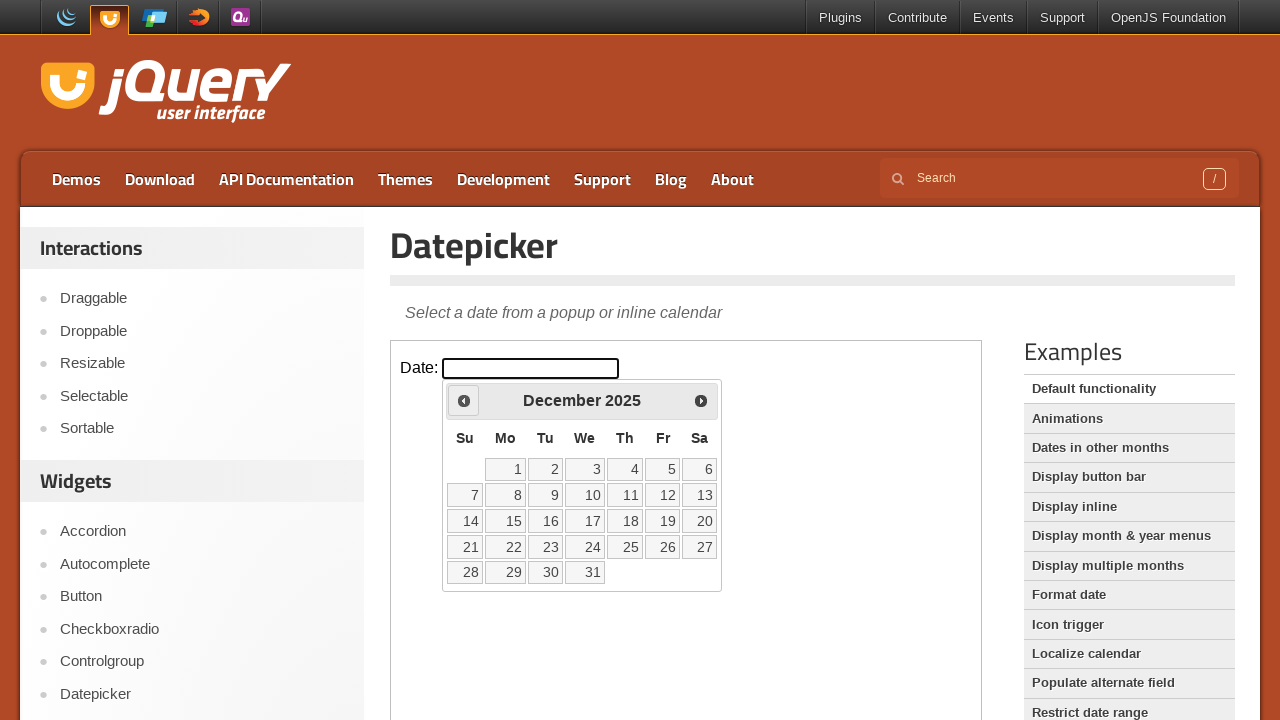

Clicked previous button to navigate backward (currently: DECEMBER 2025) at (464, 400) on iframe.demo-frame >> internal:control=enter-frame >> .ui-datepicker-prev
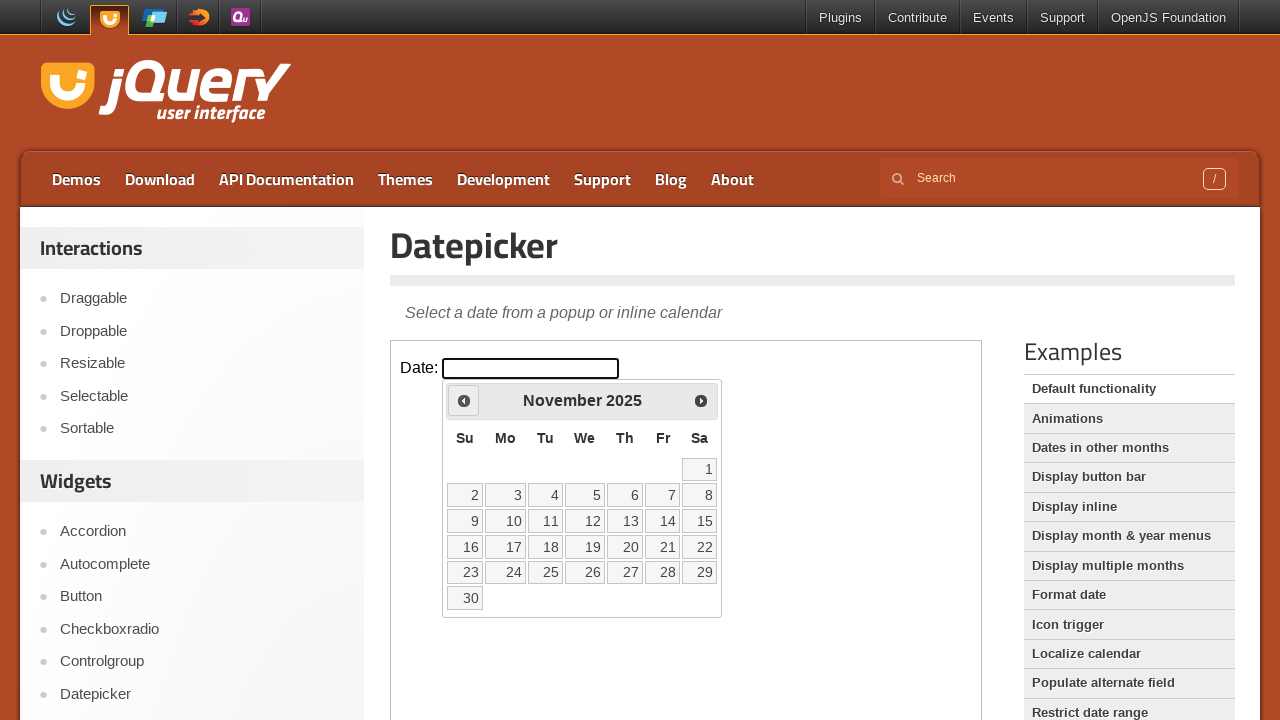

Waited for calendar to update
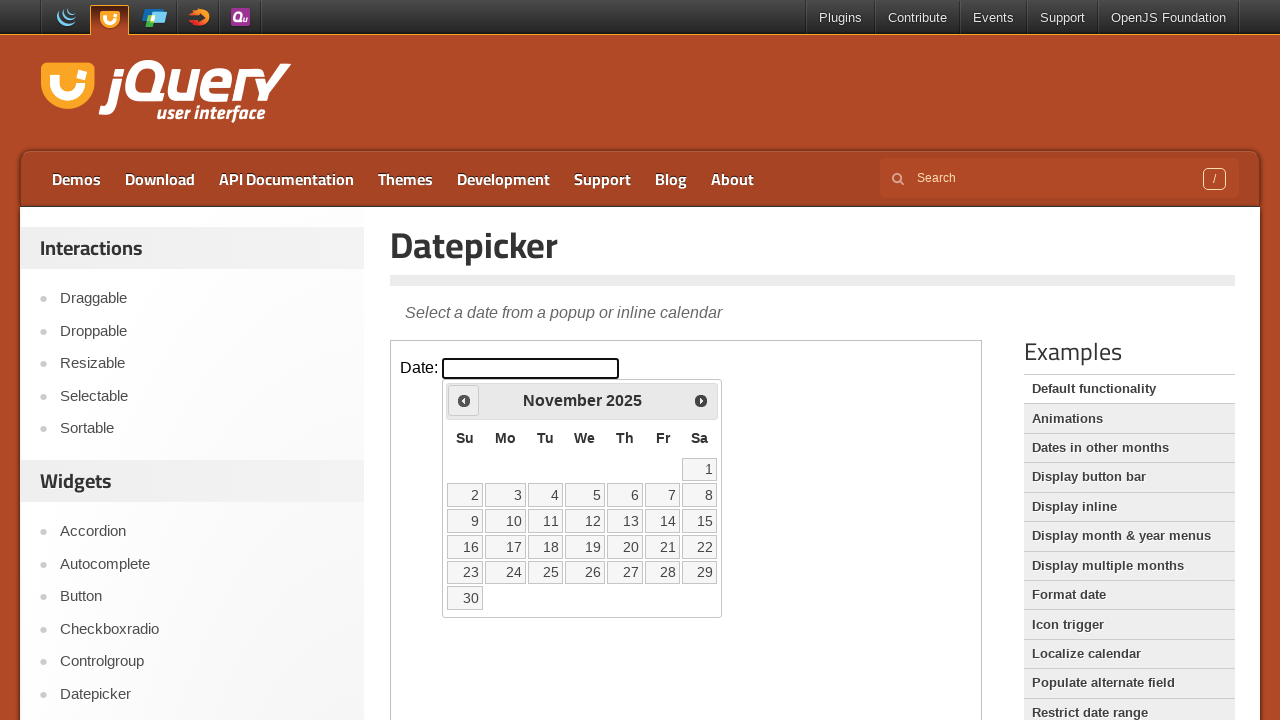

Clicked previous button to navigate backward (currently: NOVEMBER 2025) at (464, 400) on iframe.demo-frame >> internal:control=enter-frame >> .ui-datepicker-prev
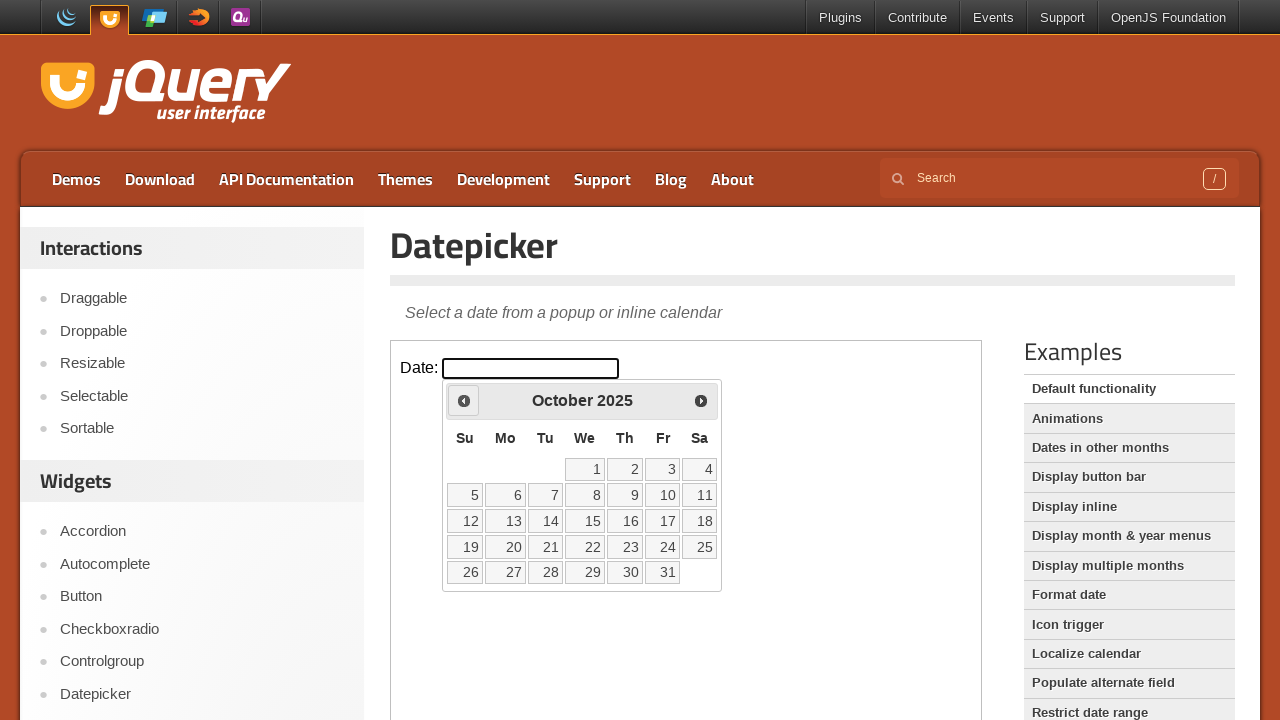

Waited for calendar to update
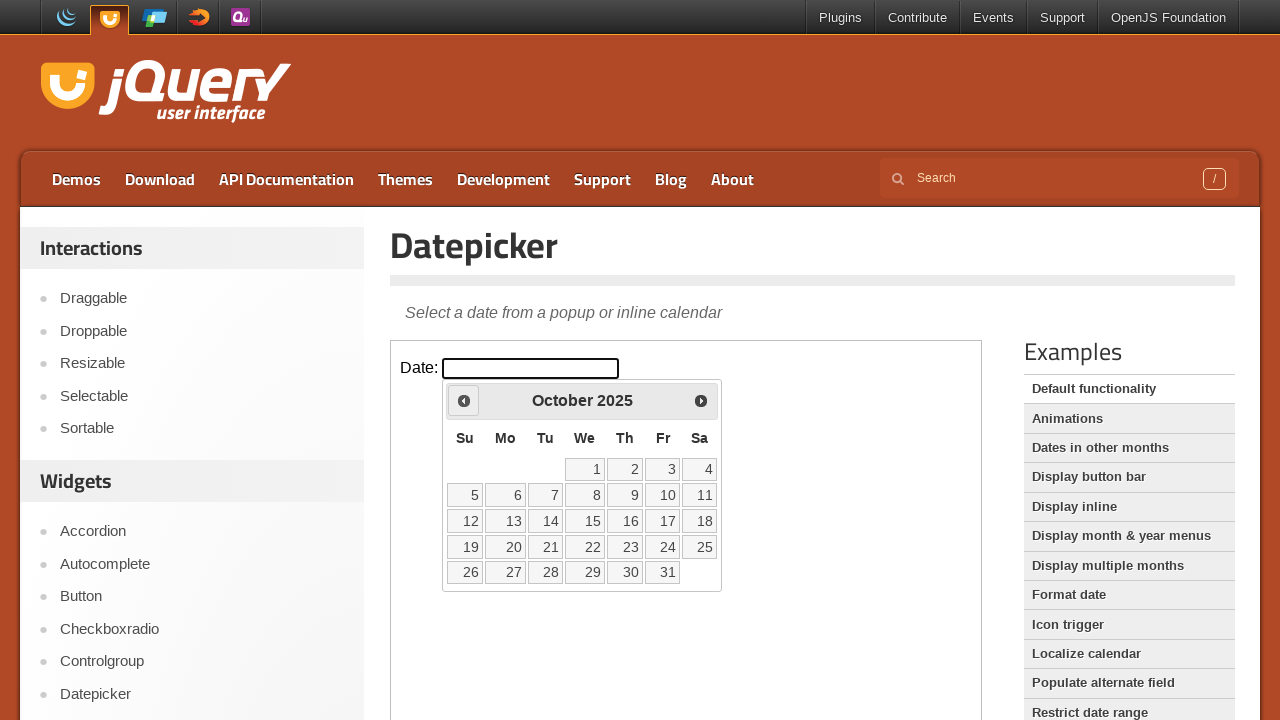

Clicked previous button to navigate backward (currently: OCTOBER 2025) at (464, 400) on iframe.demo-frame >> internal:control=enter-frame >> .ui-datepicker-prev
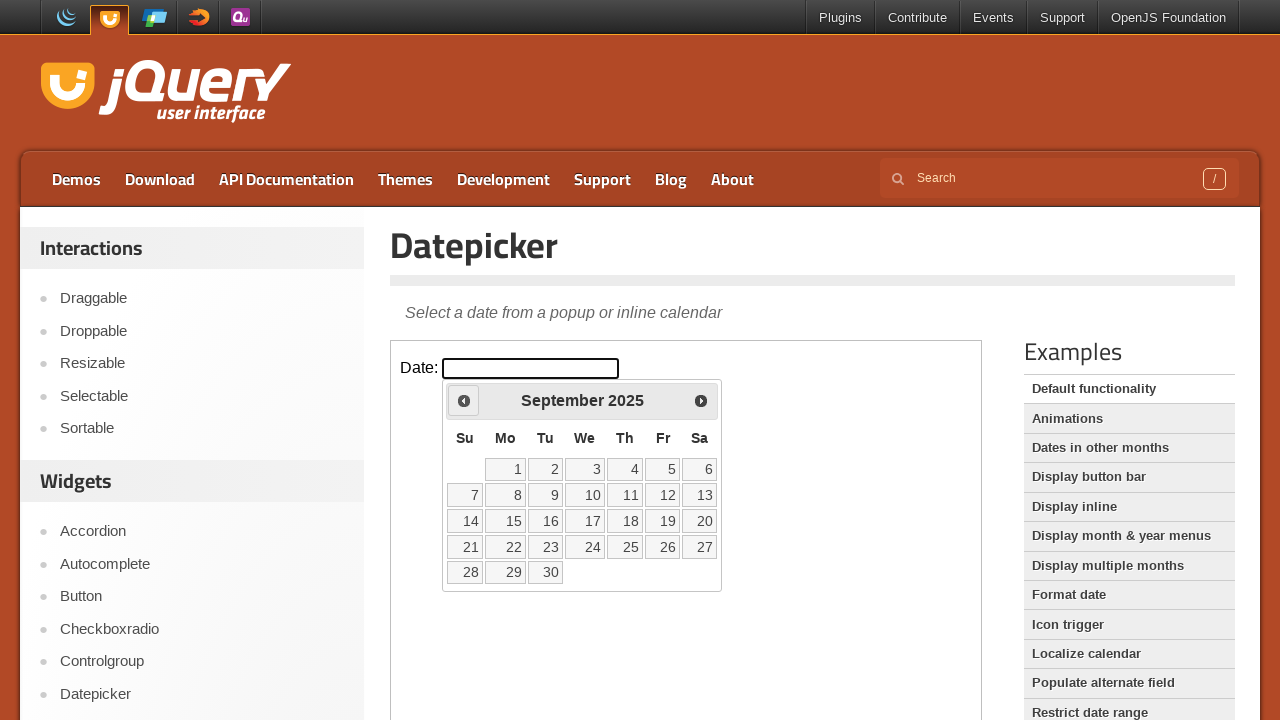

Waited for calendar to update
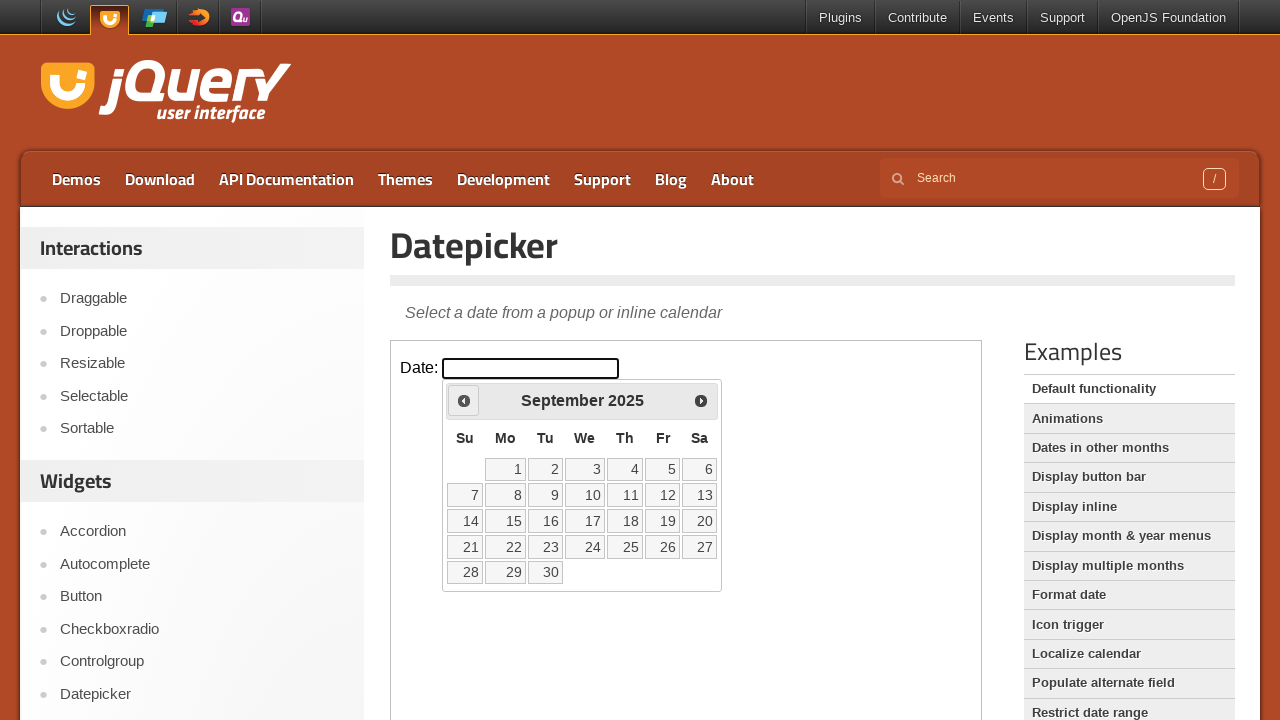

Clicked previous button to navigate backward (currently: SEPTEMBER 2025) at (464, 400) on iframe.demo-frame >> internal:control=enter-frame >> .ui-datepicker-prev
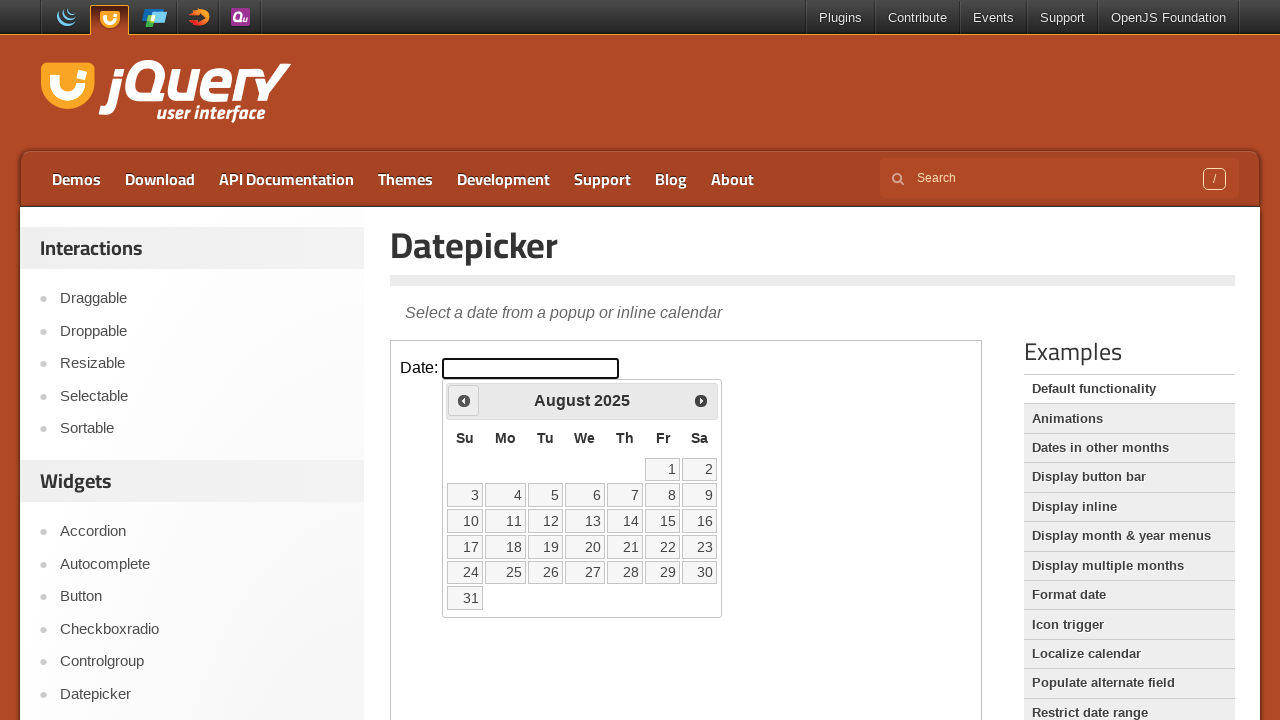

Waited for calendar to update
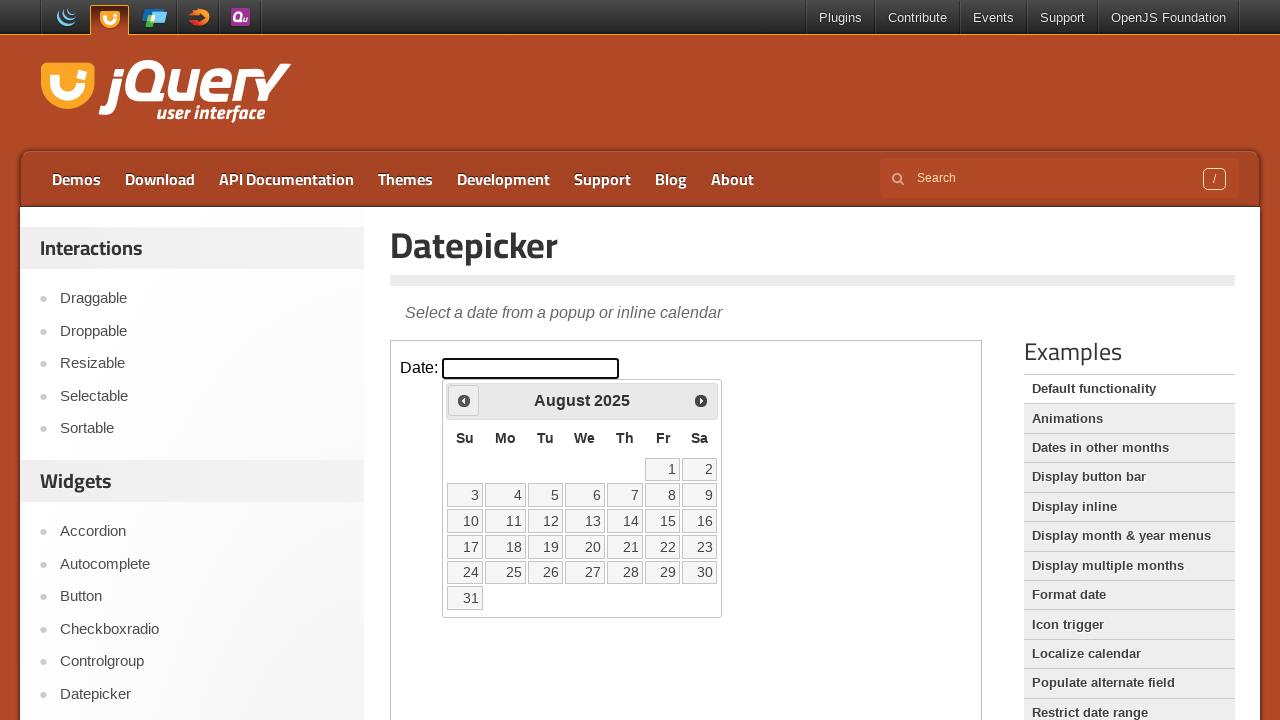

Clicked previous button to navigate backward (currently: AUGUST 2025) at (464, 400) on iframe.demo-frame >> internal:control=enter-frame >> .ui-datepicker-prev
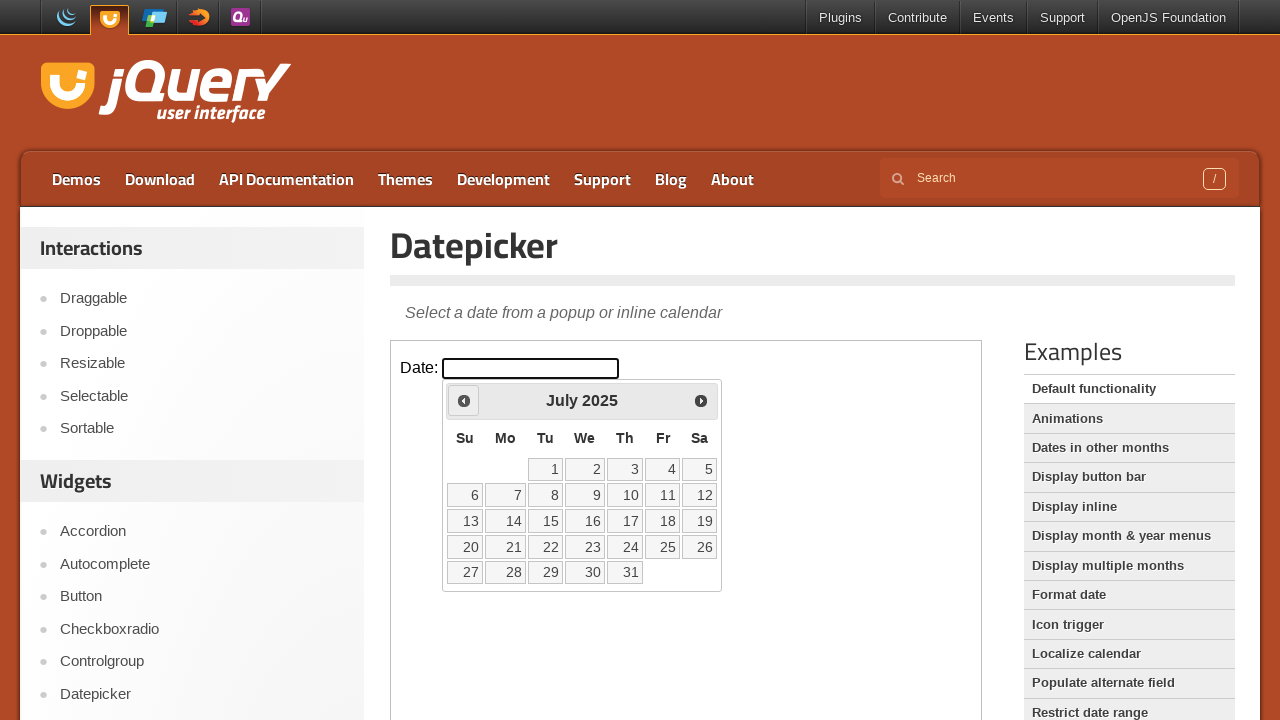

Waited for calendar to update
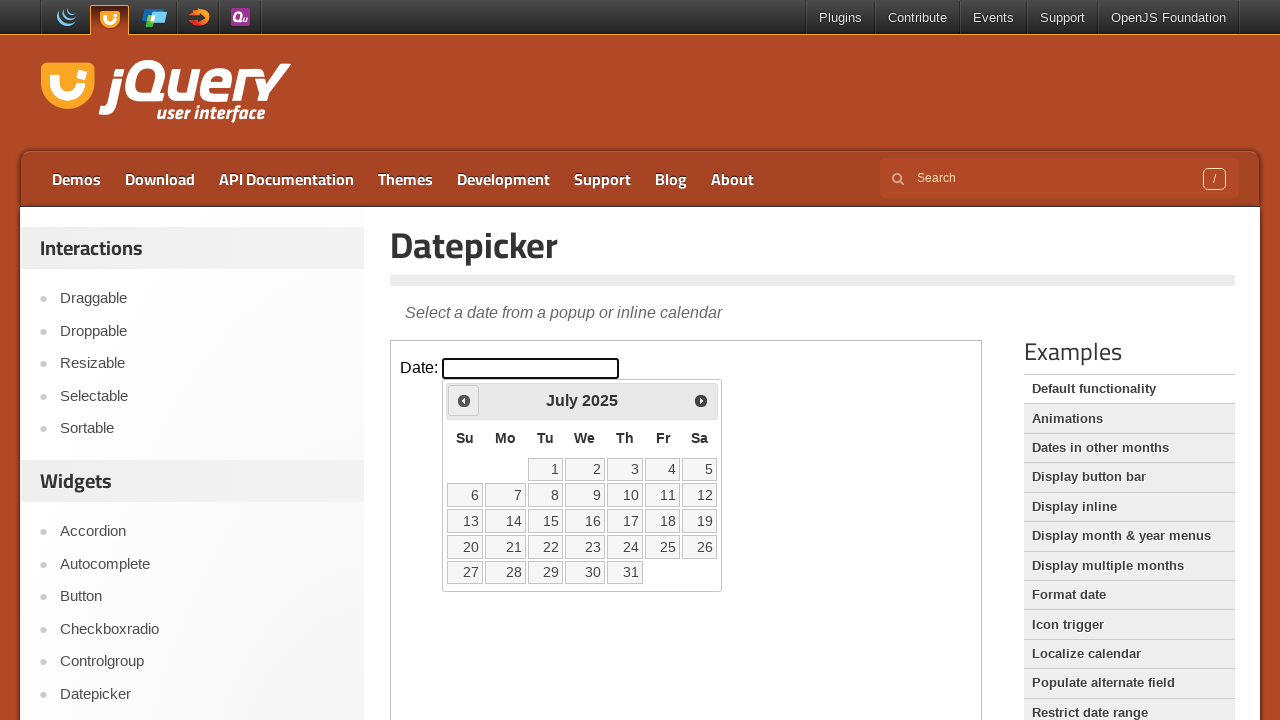

Clicked previous button to navigate backward (currently: JULY 2025) at (464, 400) on iframe.demo-frame >> internal:control=enter-frame >> .ui-datepicker-prev
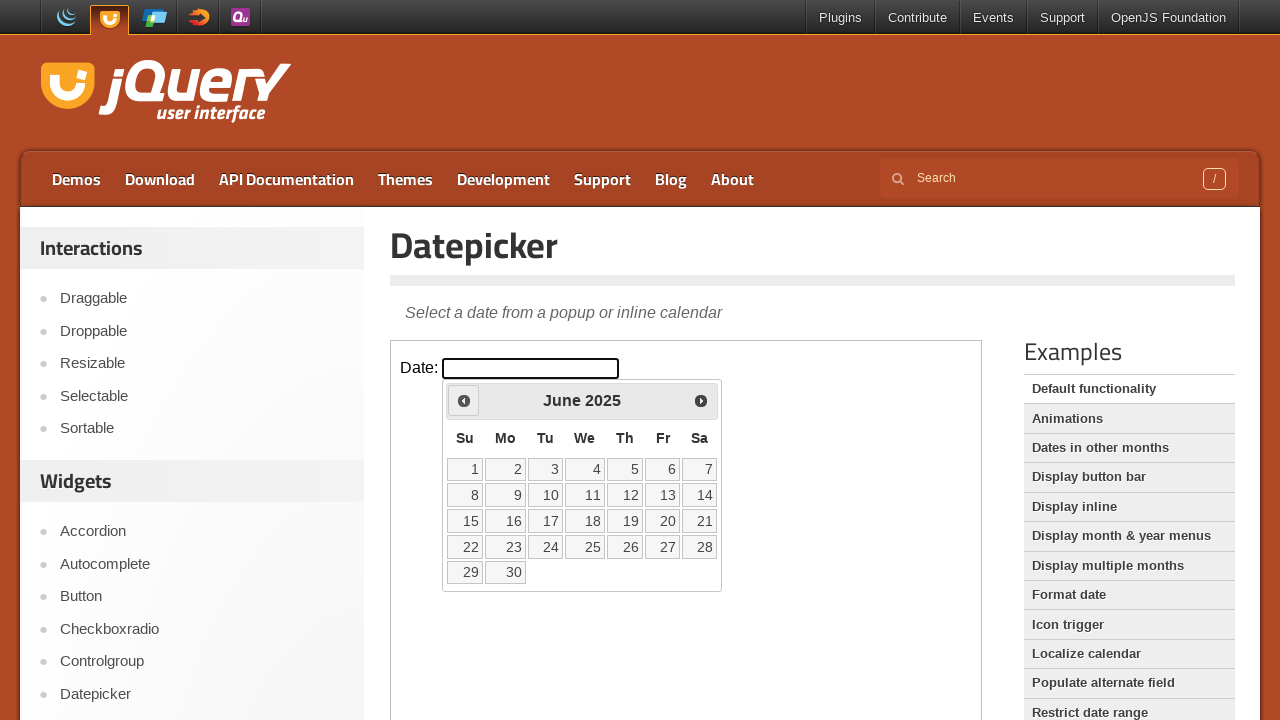

Waited for calendar to update
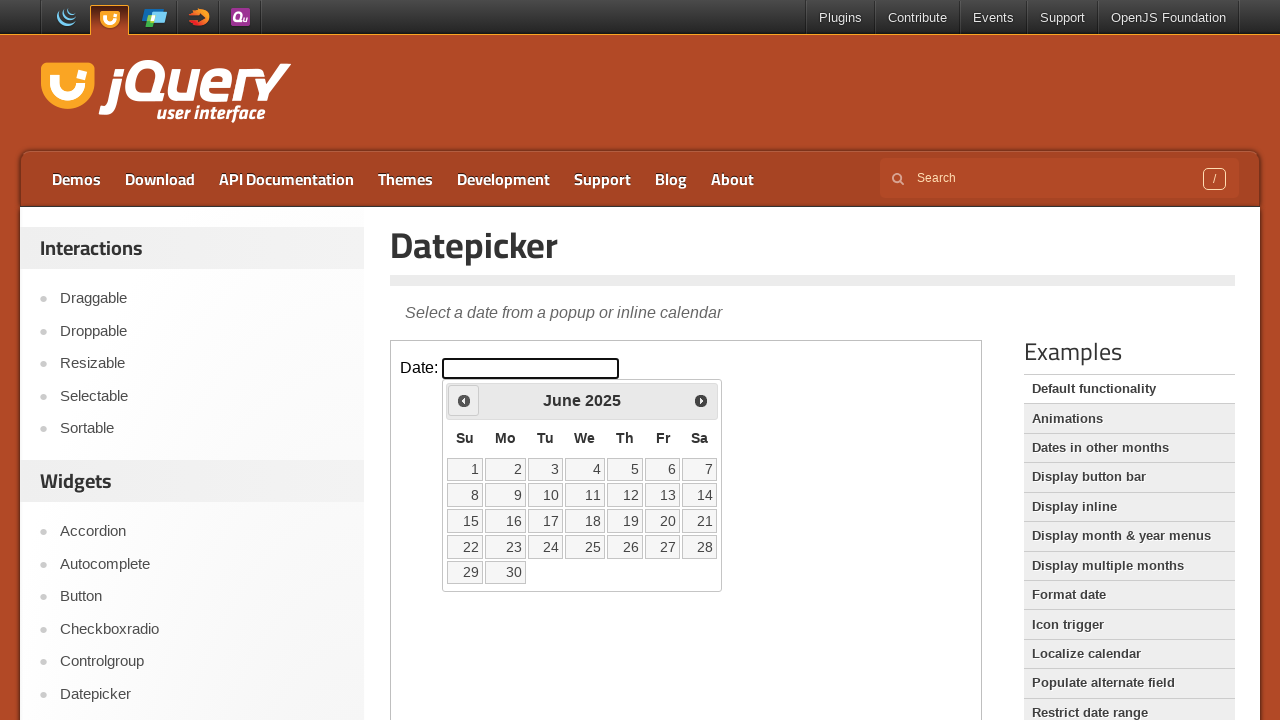

Clicked previous button to navigate backward (currently: JUNE 2025) at (464, 400) on iframe.demo-frame >> internal:control=enter-frame >> .ui-datepicker-prev
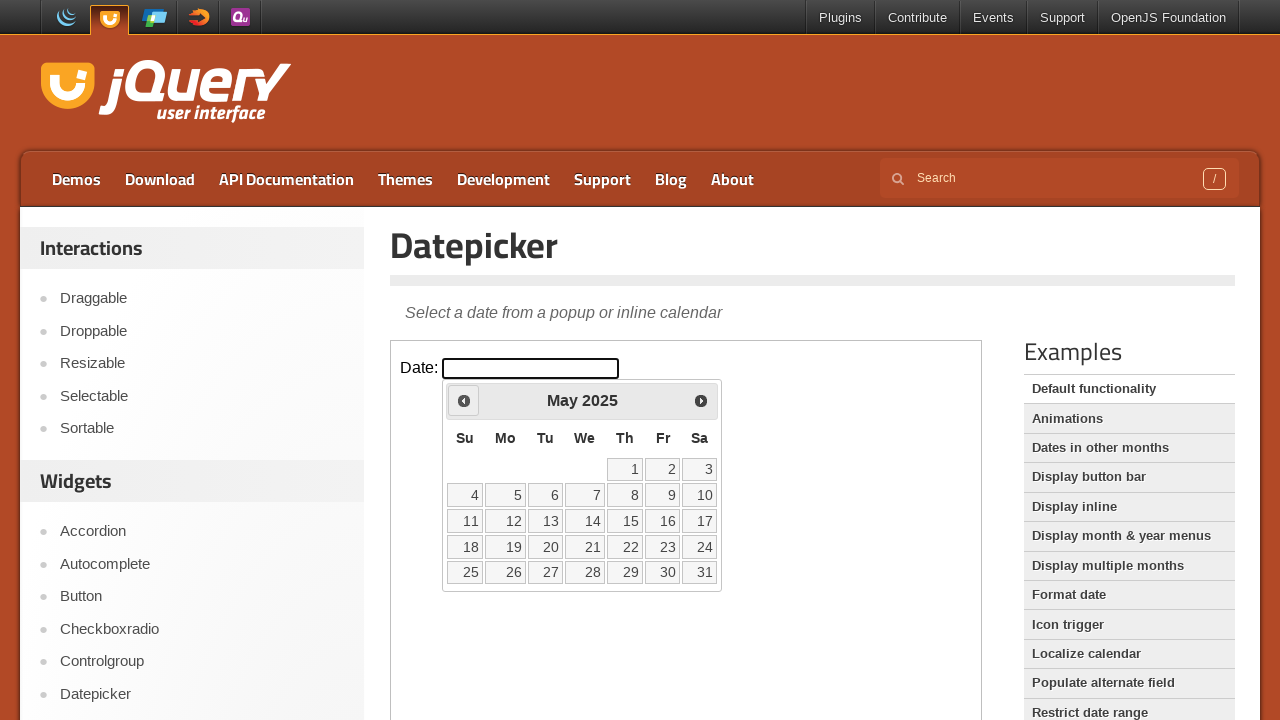

Waited for calendar to update
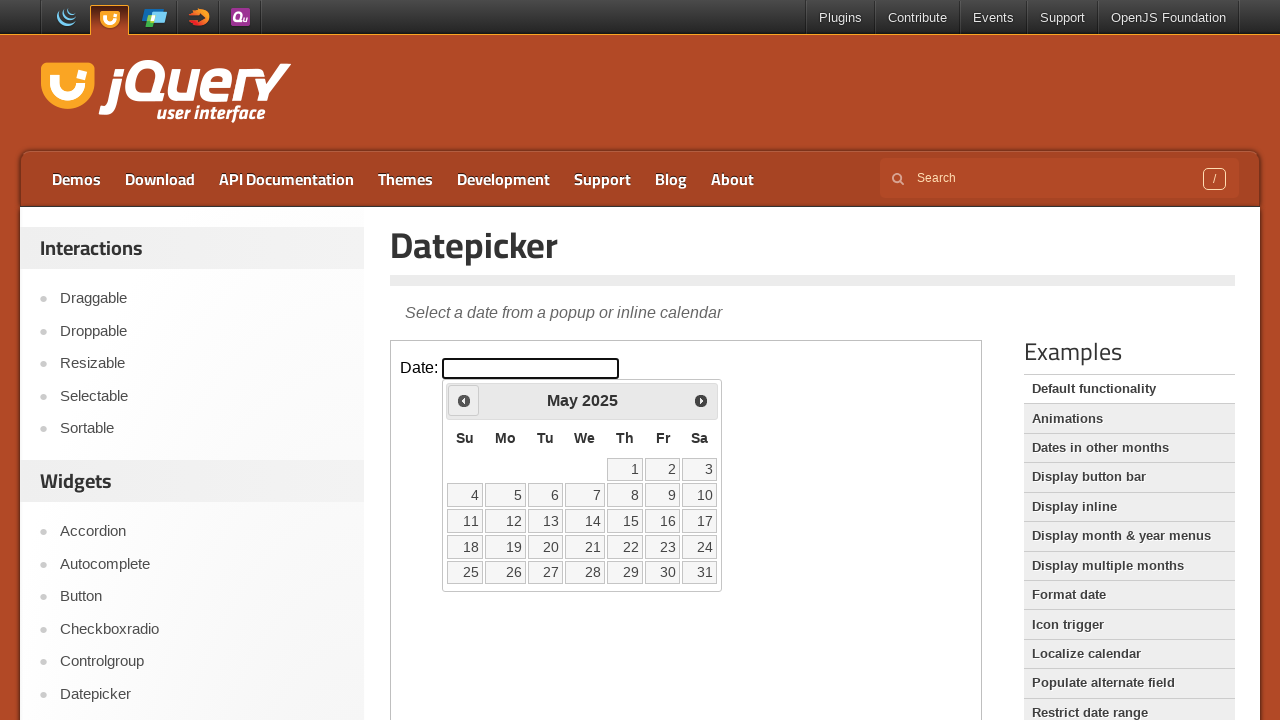

Clicked previous button to navigate backward (currently: MAY 2025) at (464, 400) on iframe.demo-frame >> internal:control=enter-frame >> .ui-datepicker-prev
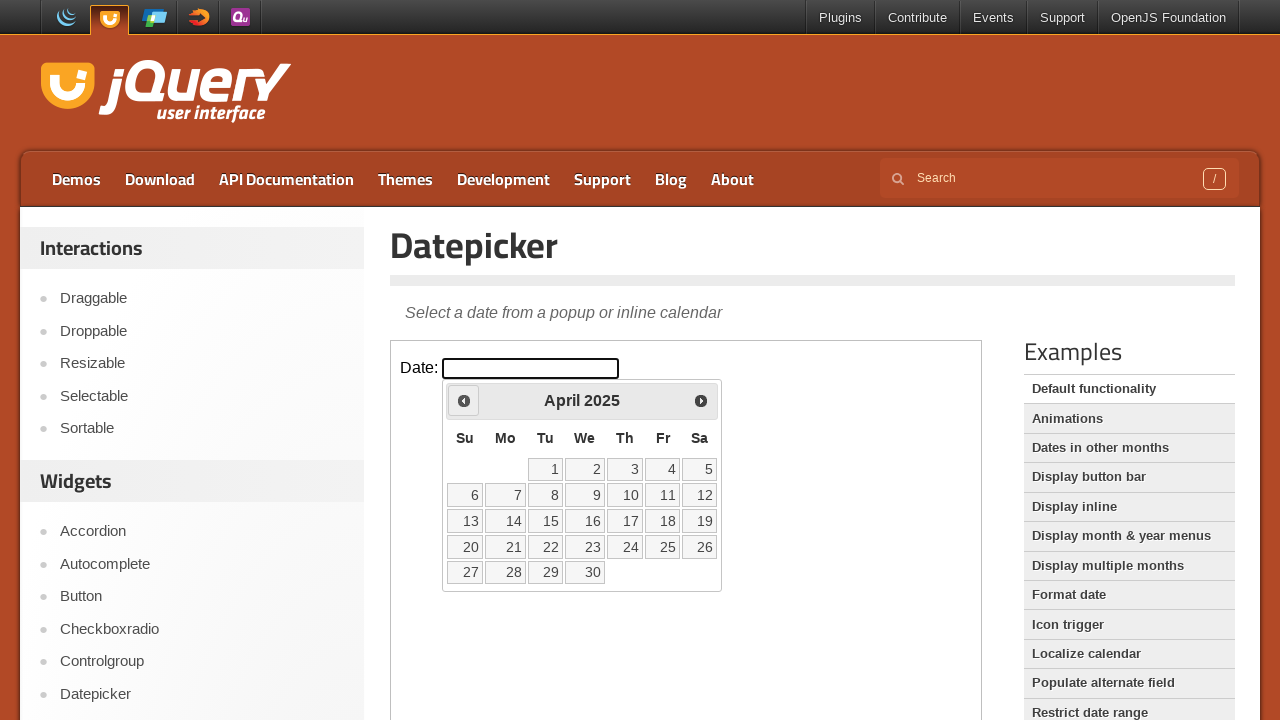

Waited for calendar to update
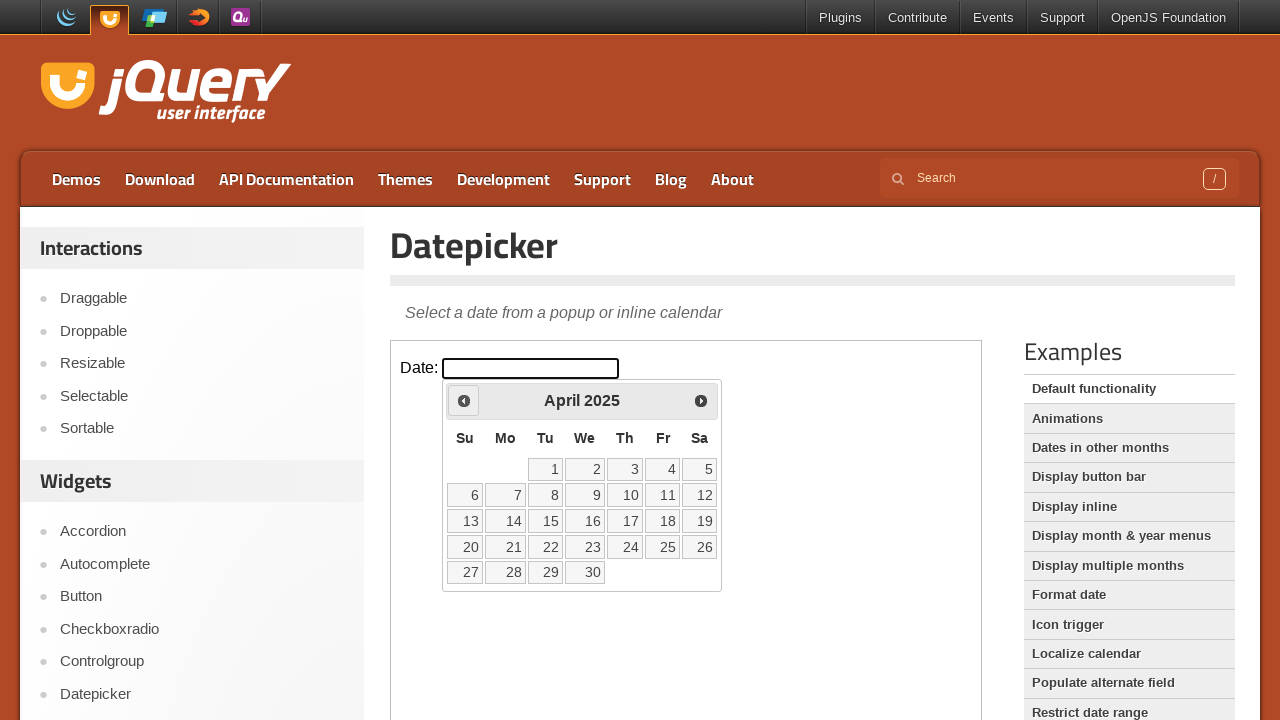

Clicked previous button to navigate backward (currently: APRIL 2025) at (464, 400) on iframe.demo-frame >> internal:control=enter-frame >> .ui-datepicker-prev
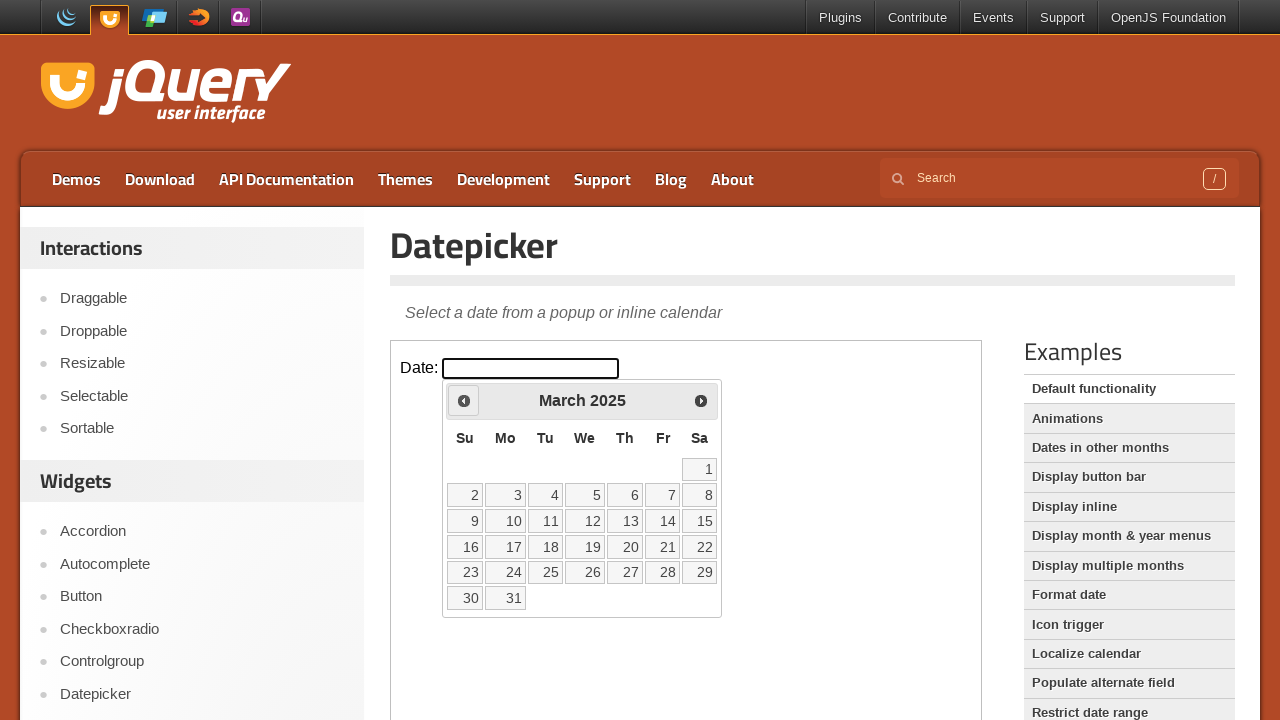

Waited for calendar to update
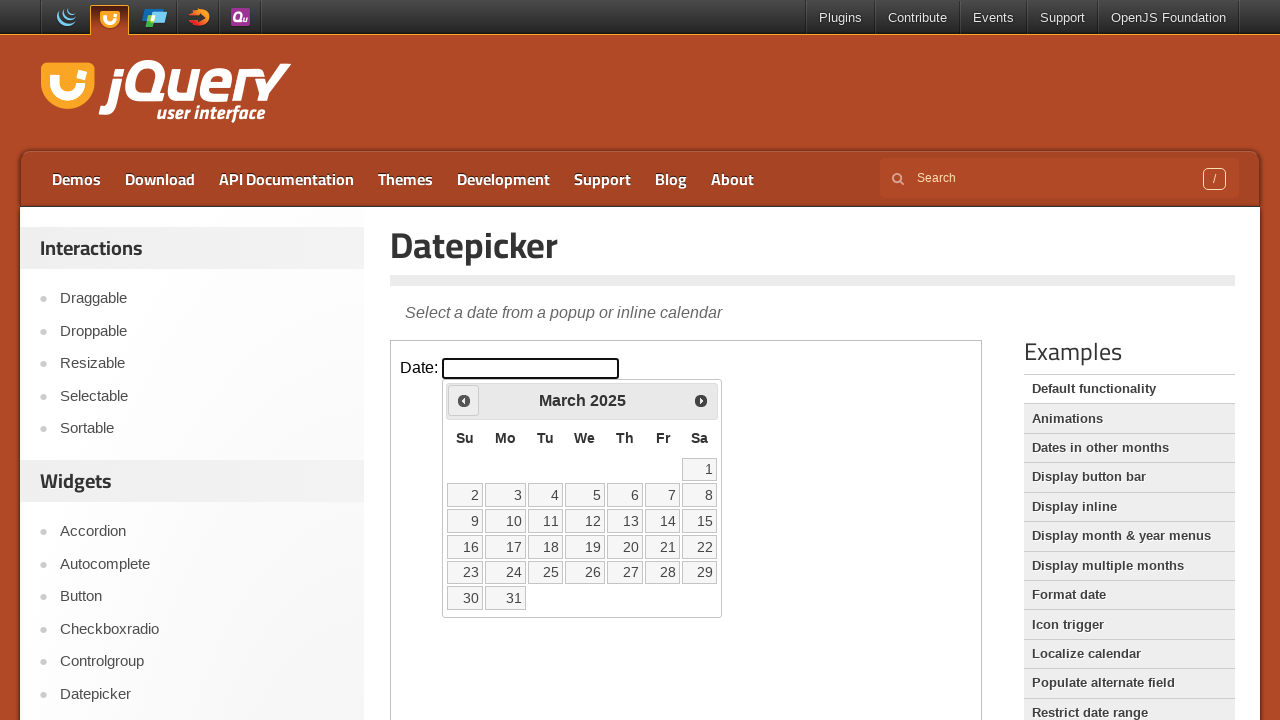

Reached target month/year: MARCH 2025
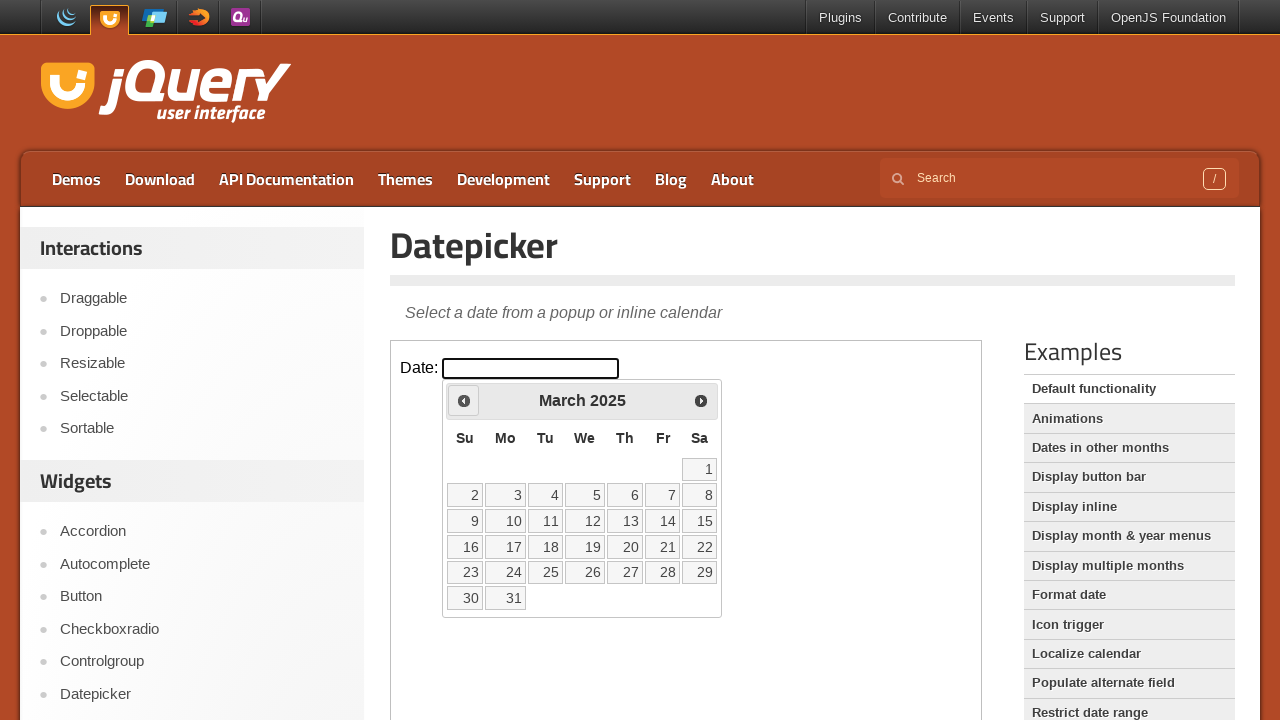

Clicked on day 15 in the calendar at (700, 521) on iframe.demo-frame >> internal:control=enter-frame >> #ui-datepicker-div td a:tex
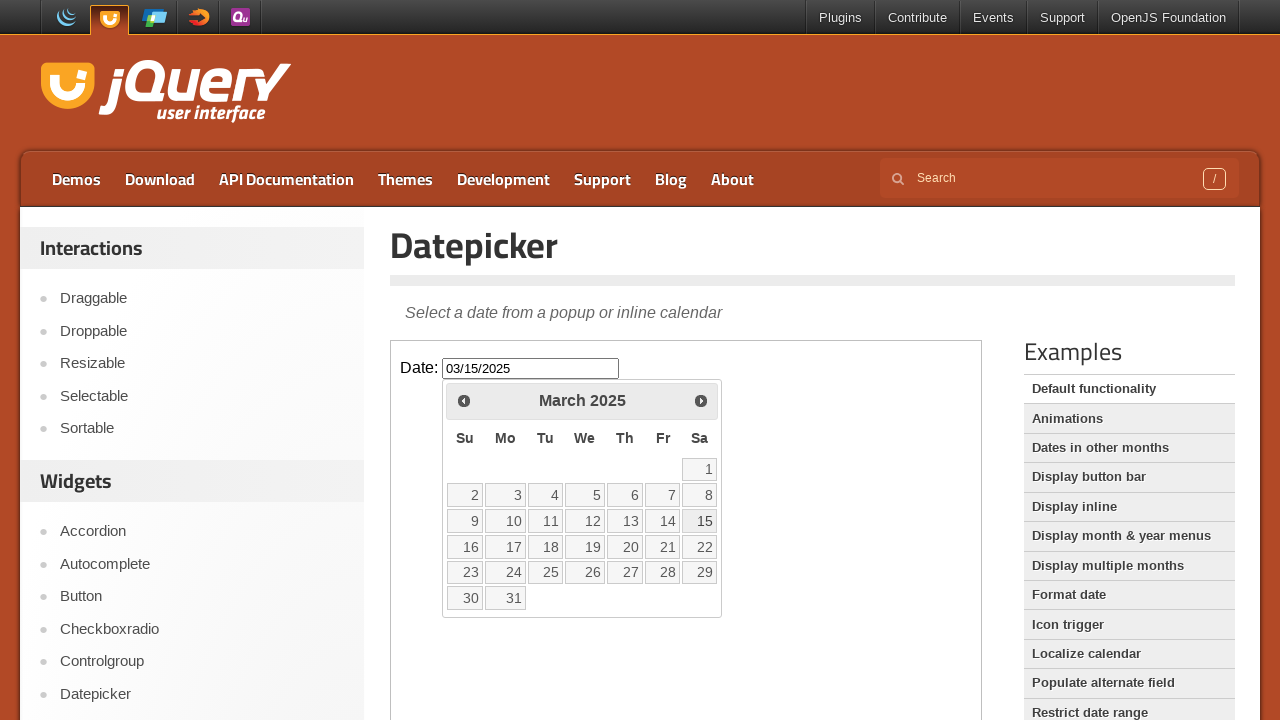

Waited for date selection to complete
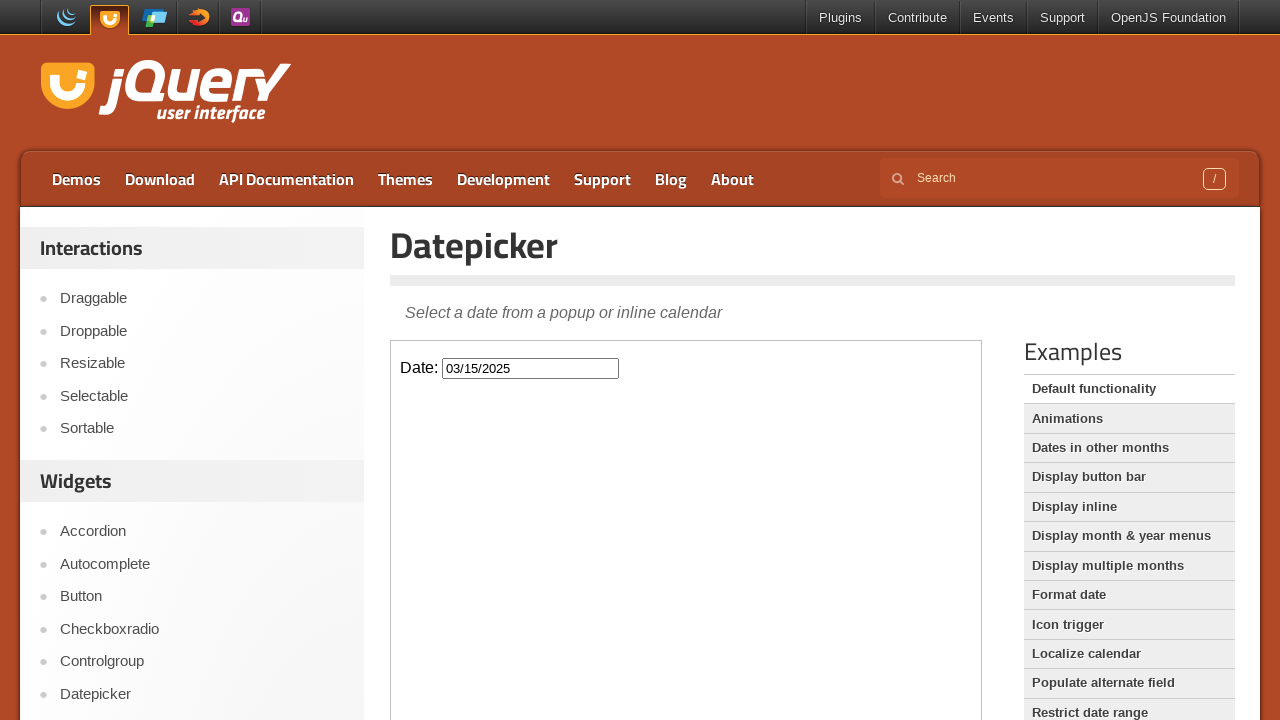

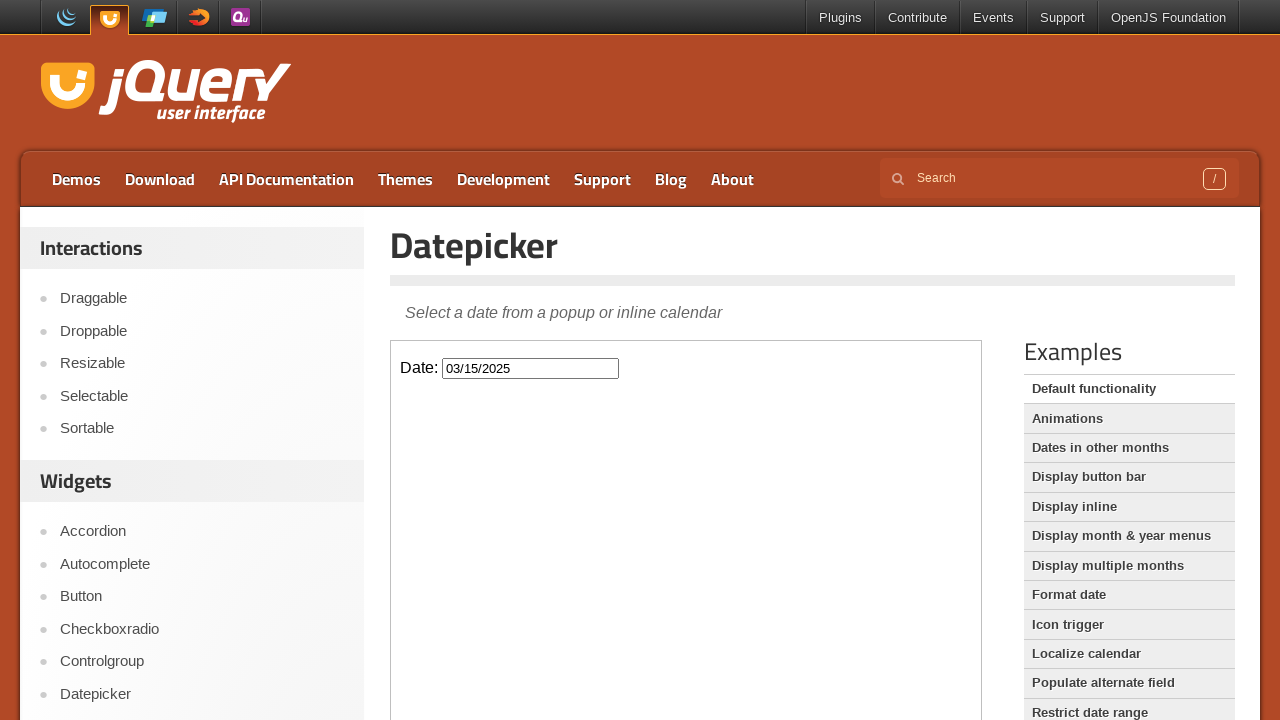